Tests filling and submitting a contact form, then verifying error message text appears

Starting URL: https://anixtd.ru/contacts.php

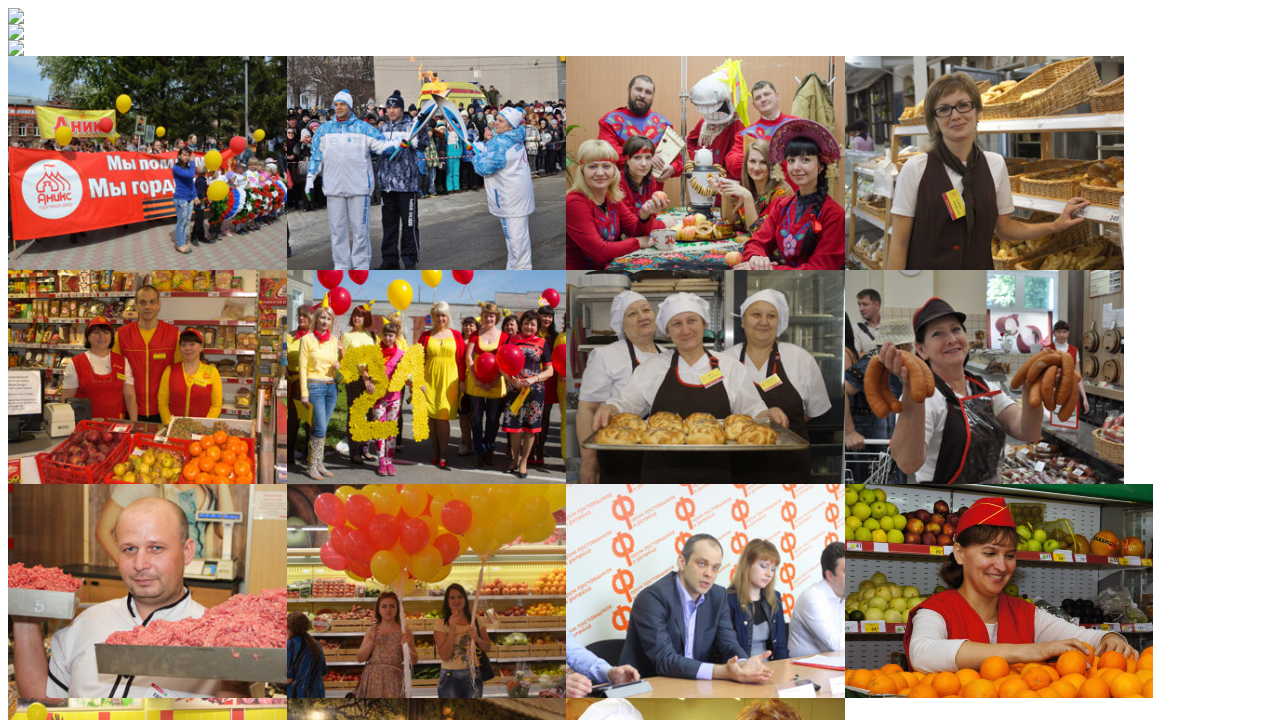

Filled user name field with 'Test User' on input[name='user_name']
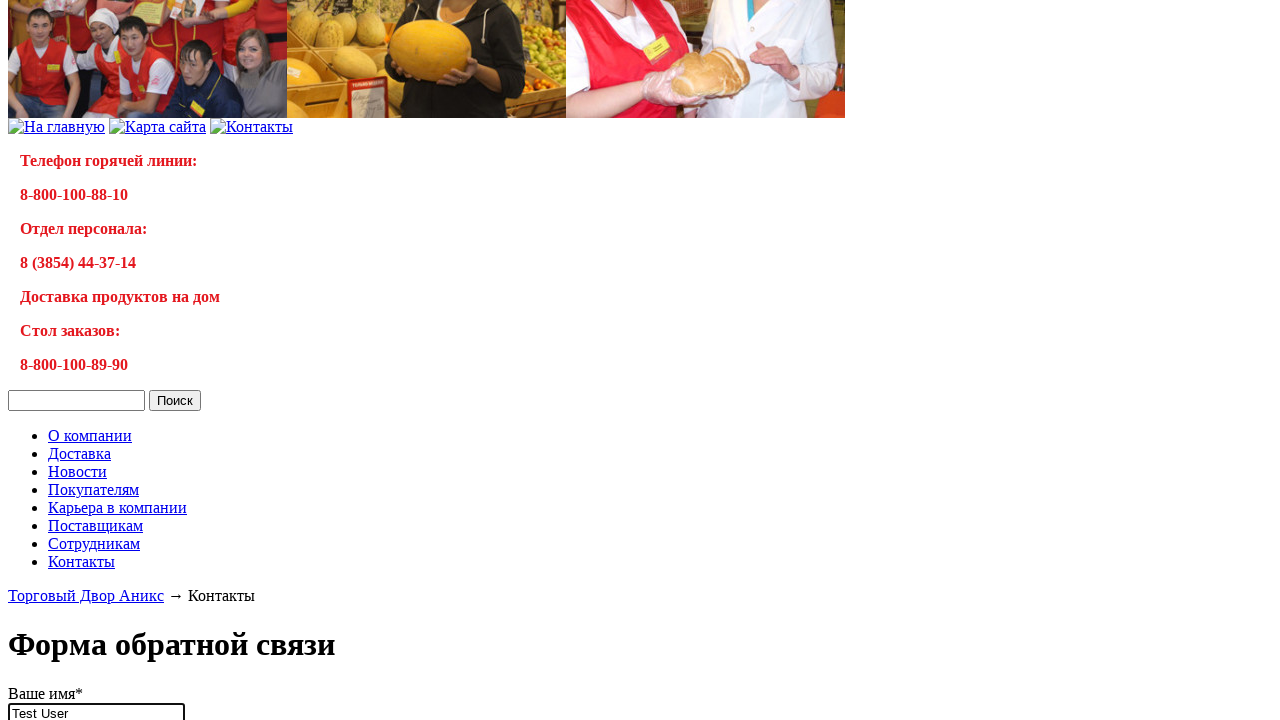

Filled user email field with 'testuser@example.com' on input[name='user_email']
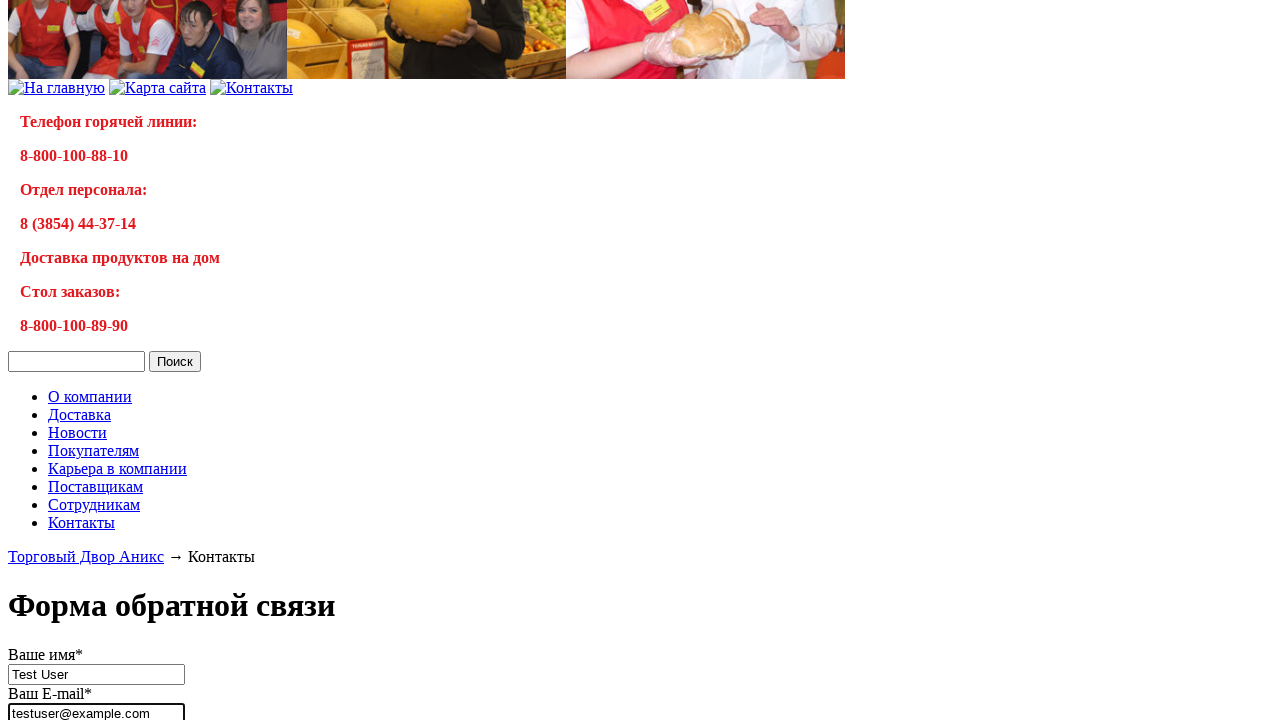

Filled message field with 'This is a test message' on textarea[name='MESSAGE']
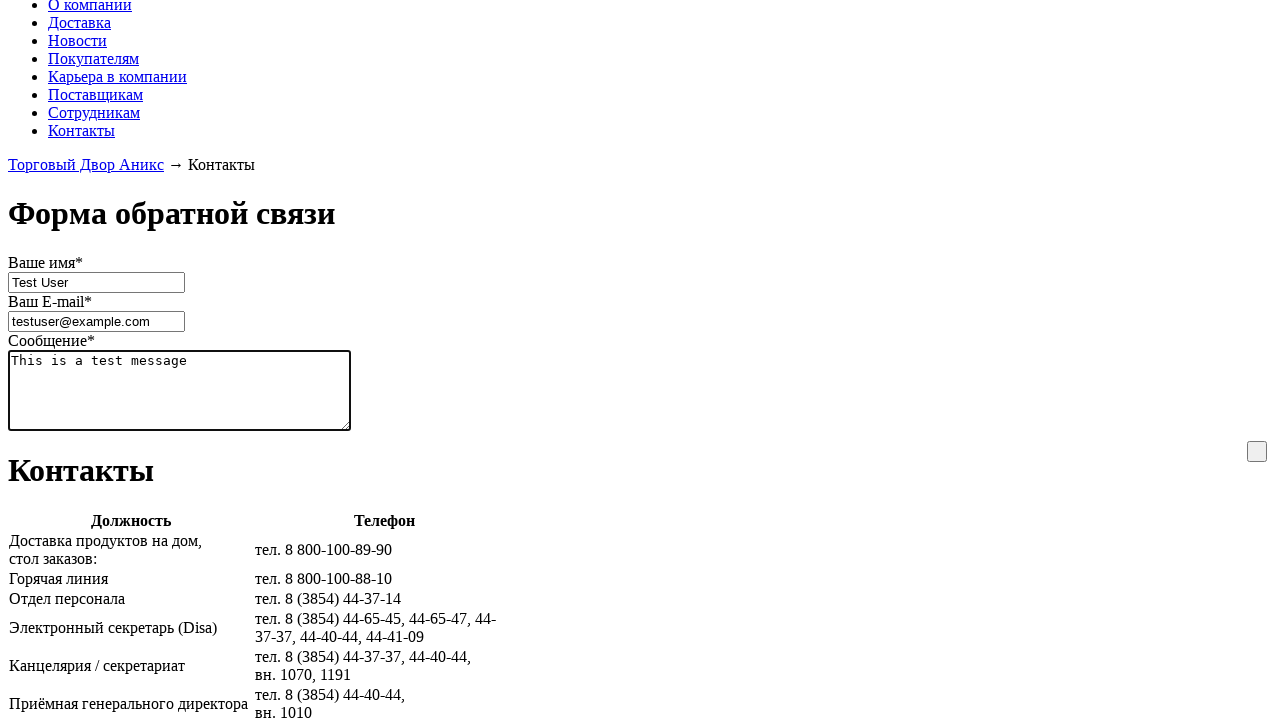

Clicked submit button to send contact form at (1257, 451) on .faq_sub
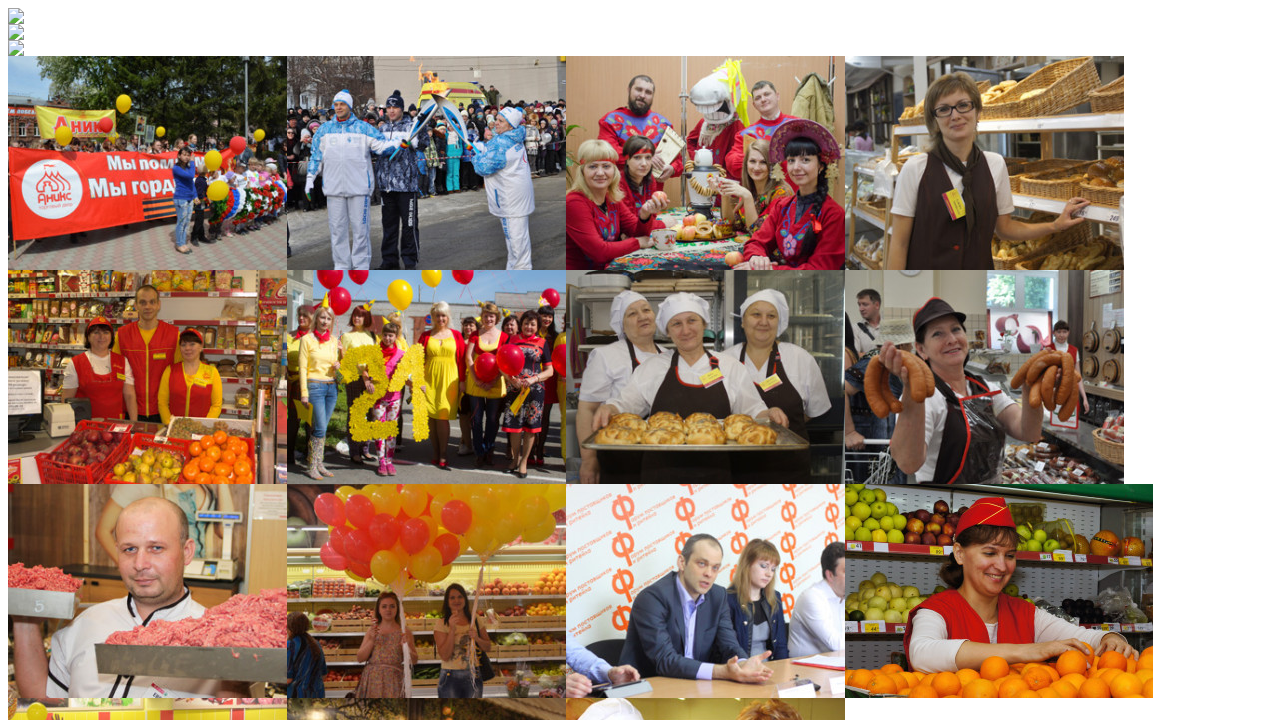

Error message text appeared on page
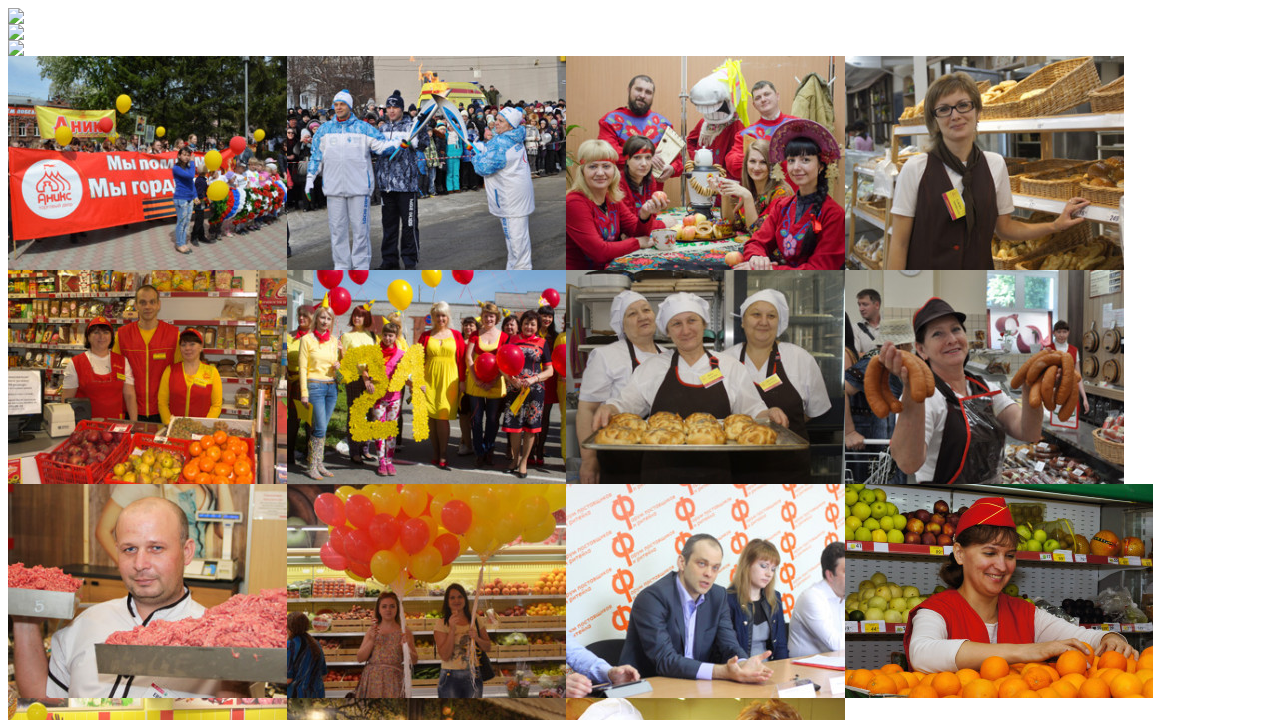

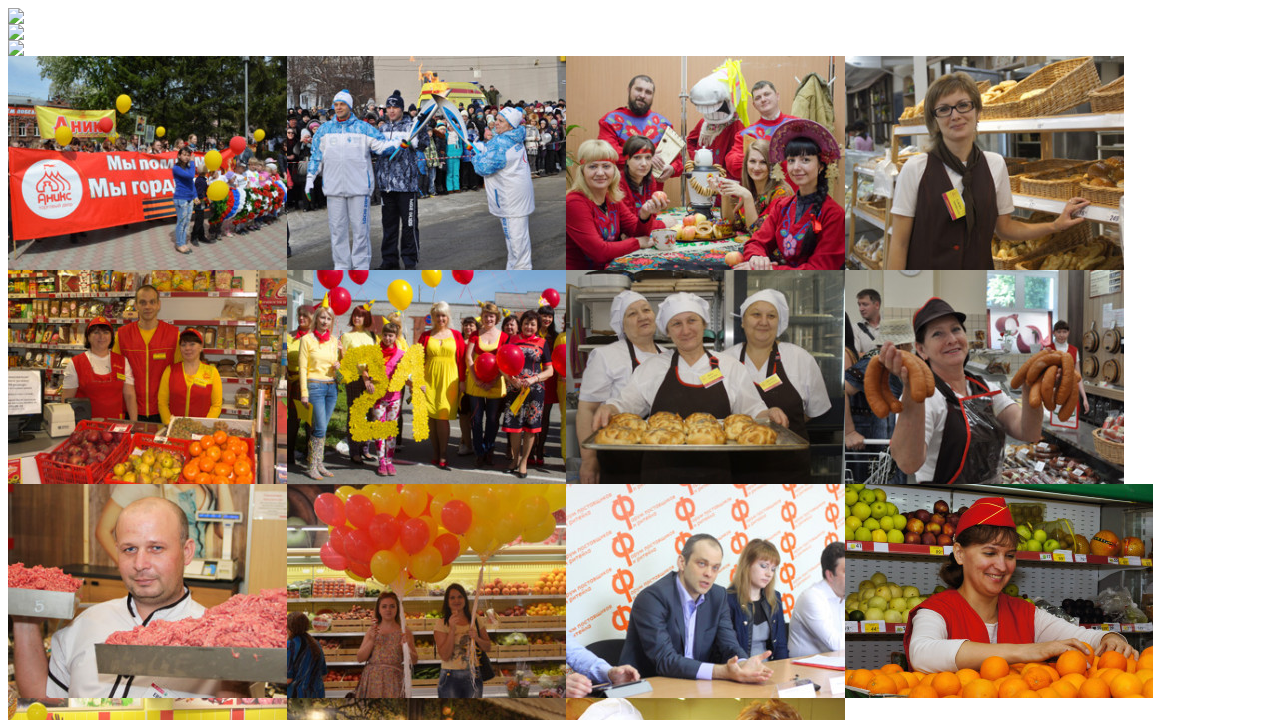